Verifies that the page title matches the expected Shopee Vietnam title

Starting URL: https://shopee.vn/

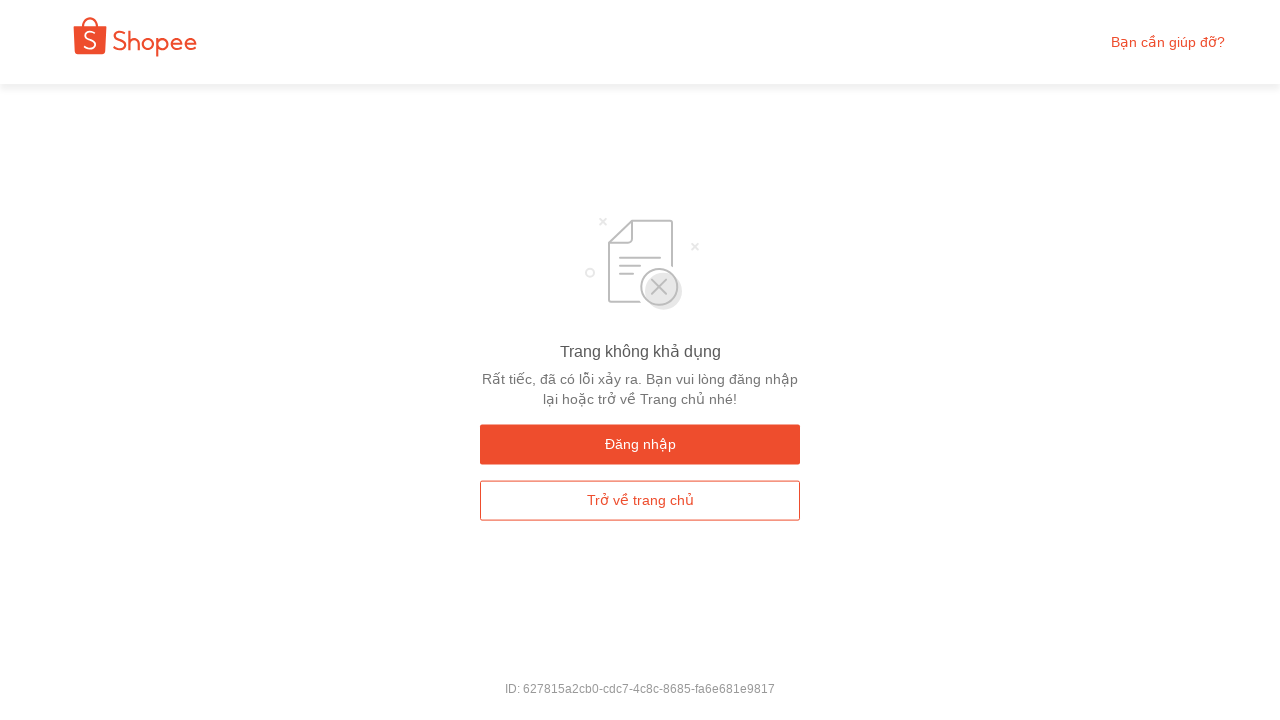

Navigated to Shopee Vietnam homepage
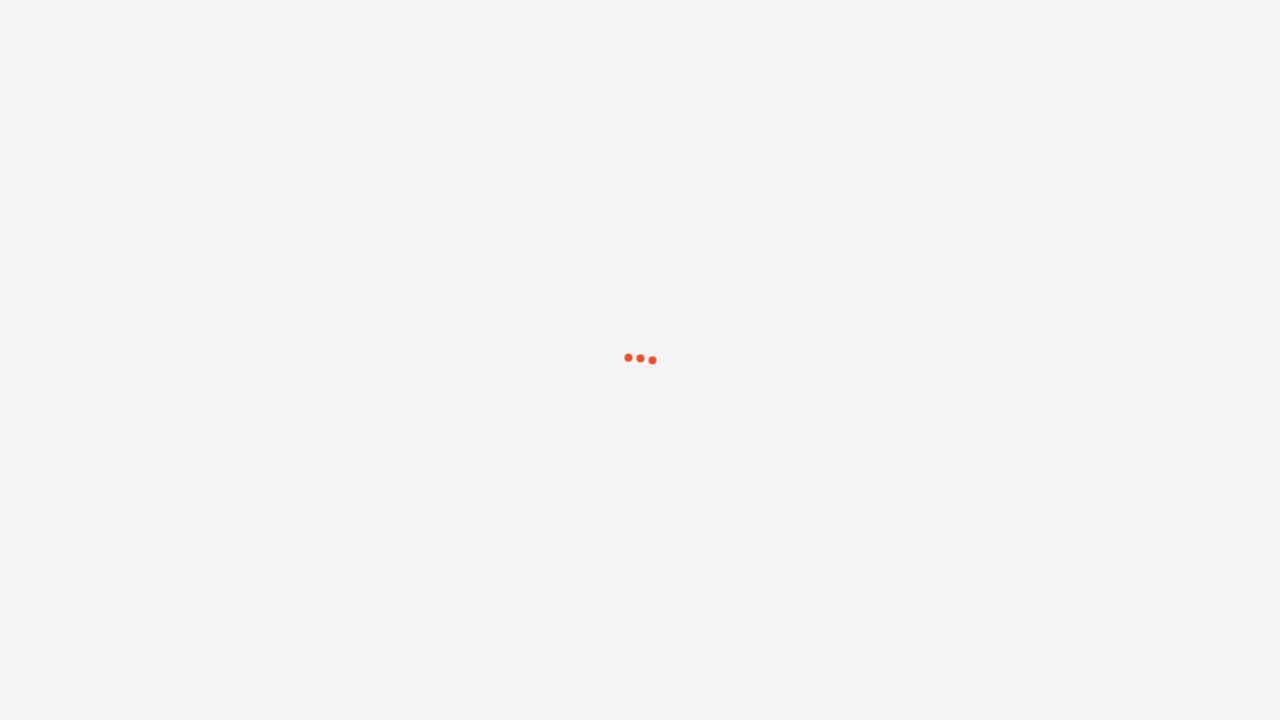

Verified page title matches expected Shopee Vietnam title
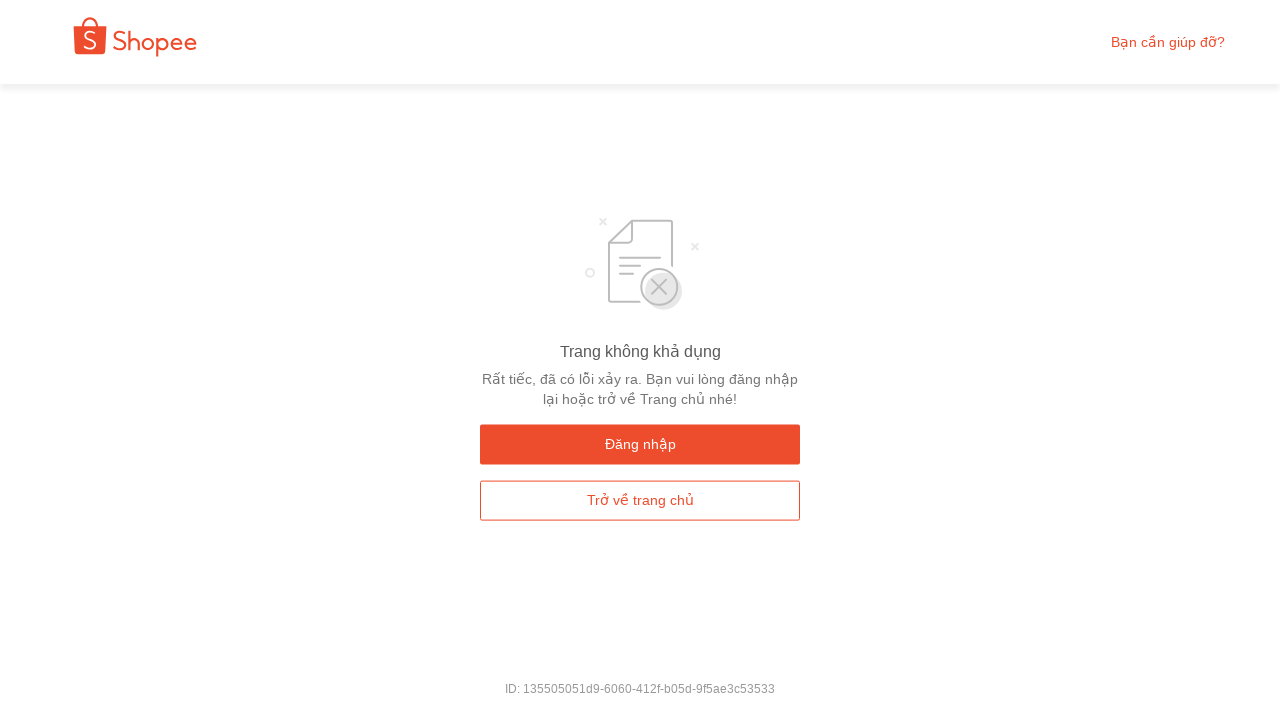

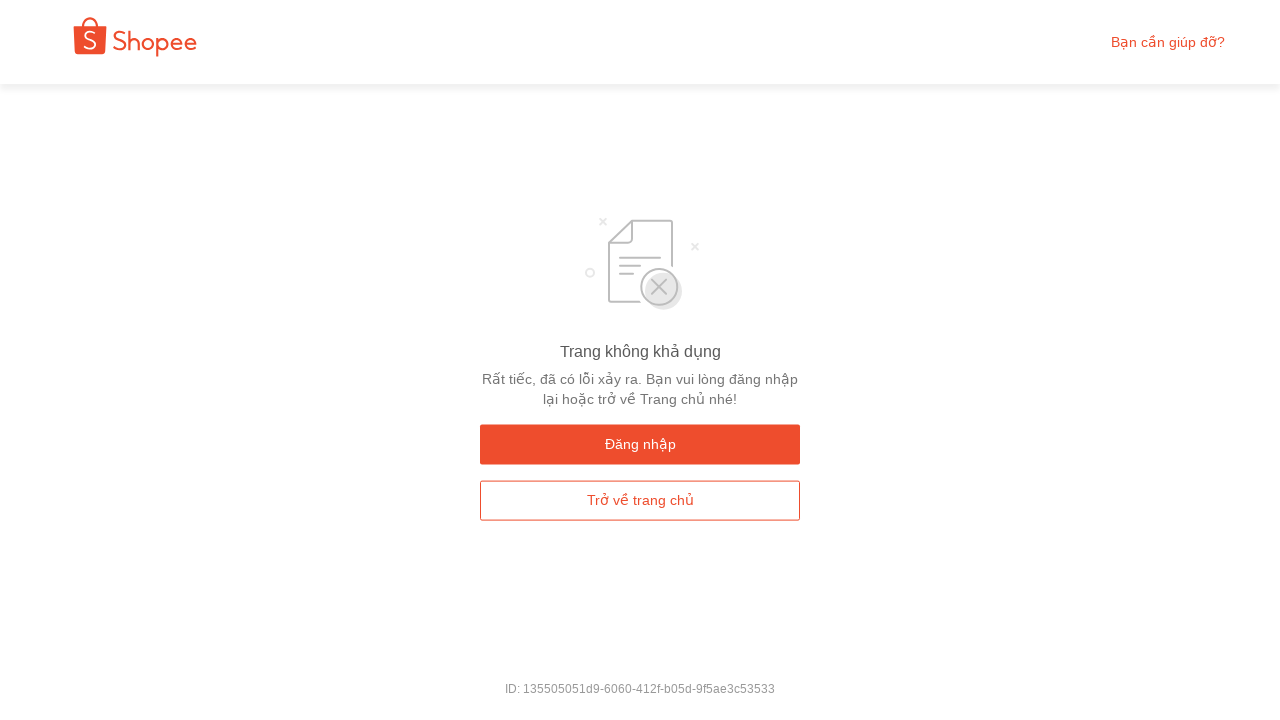